Navigates to the Tutorials Point tutorial website

Starting URL: http://tutorialspoint.com

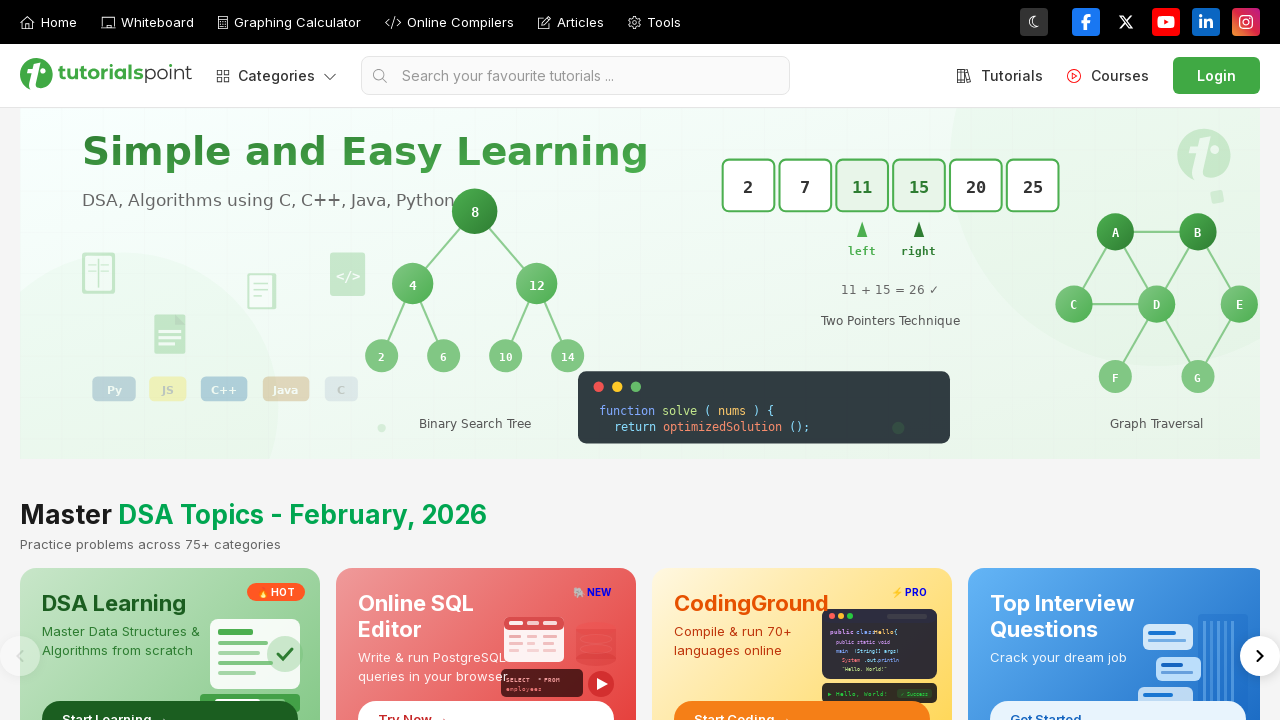

Navigated to Tutorials Point website at http://tutorialspoint.com
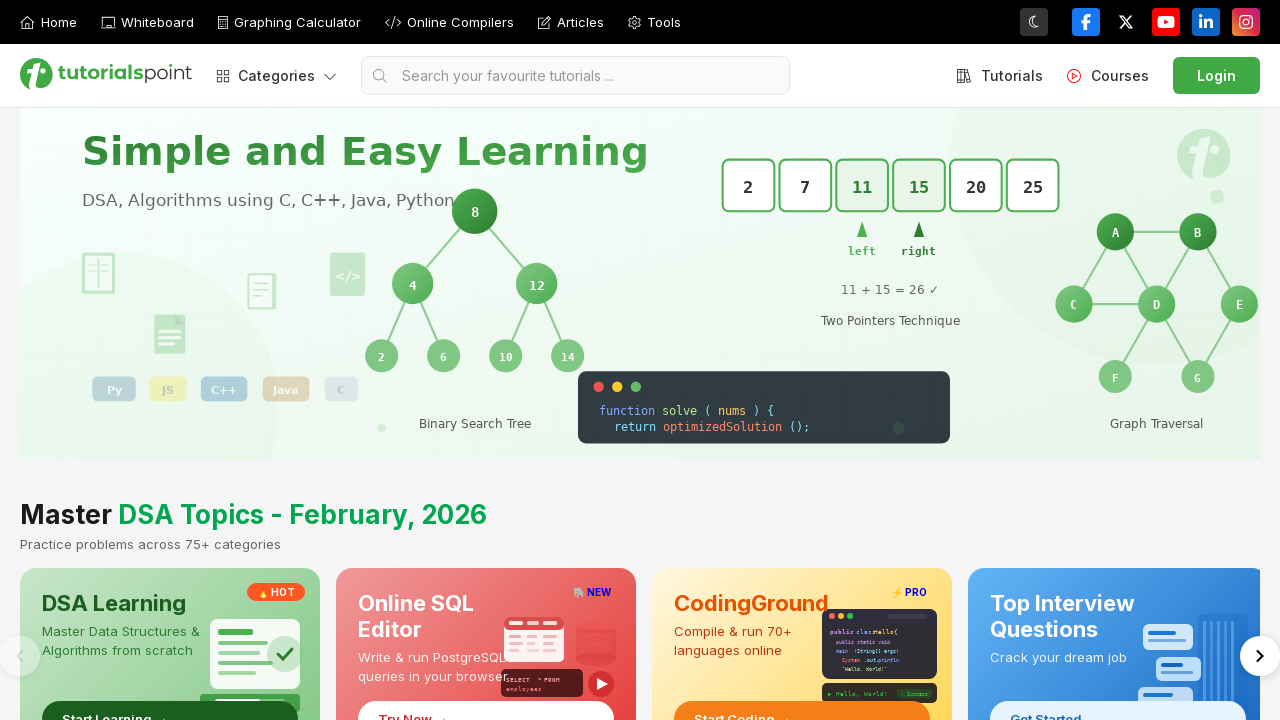

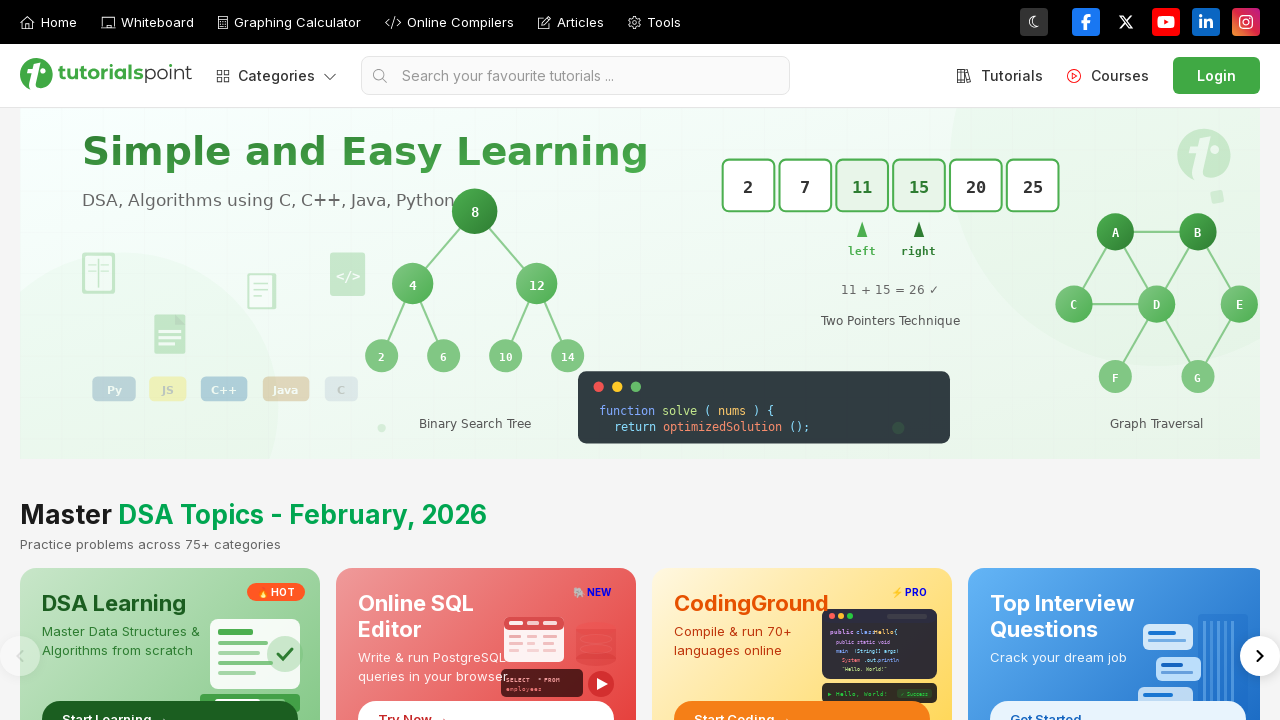